Tests checkbox functionality by clicking on the Home checkbox element and verifying its state

Starting URL: https://demoqa.com/checkbox

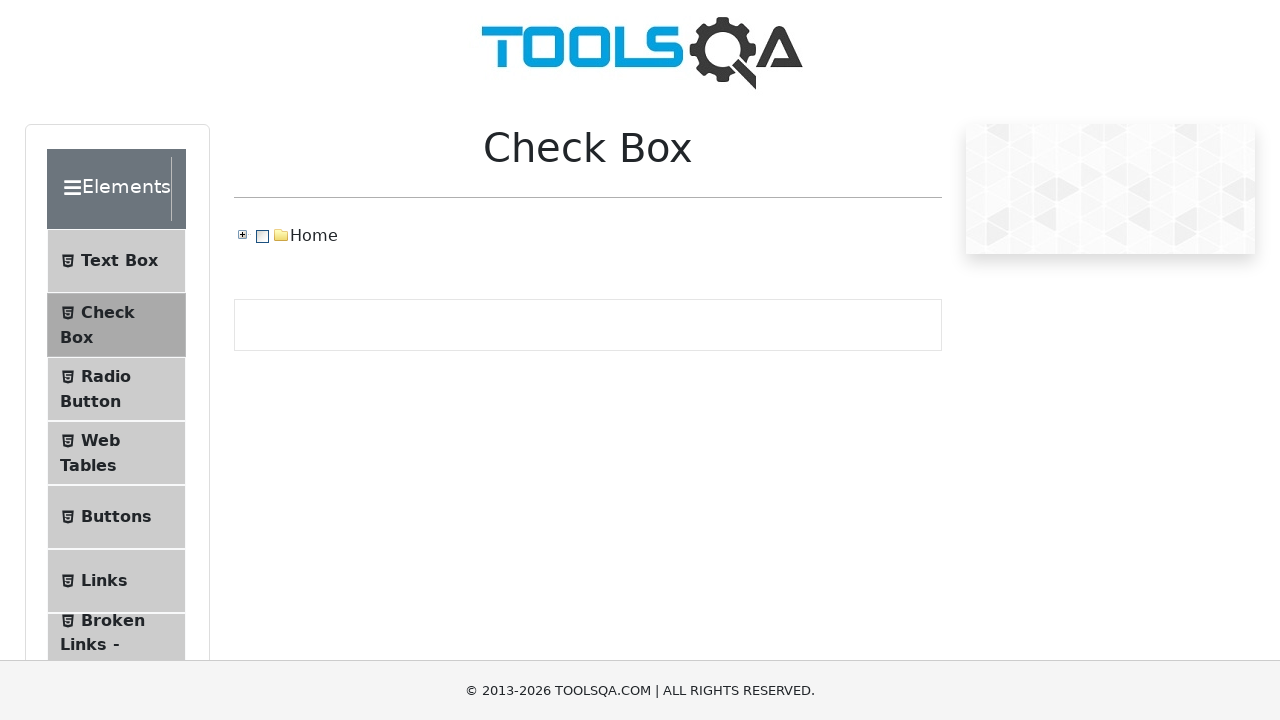

Clicked on the Home checkbox element at (314, 236) on xpath=//span[contains(text(),'Home')]
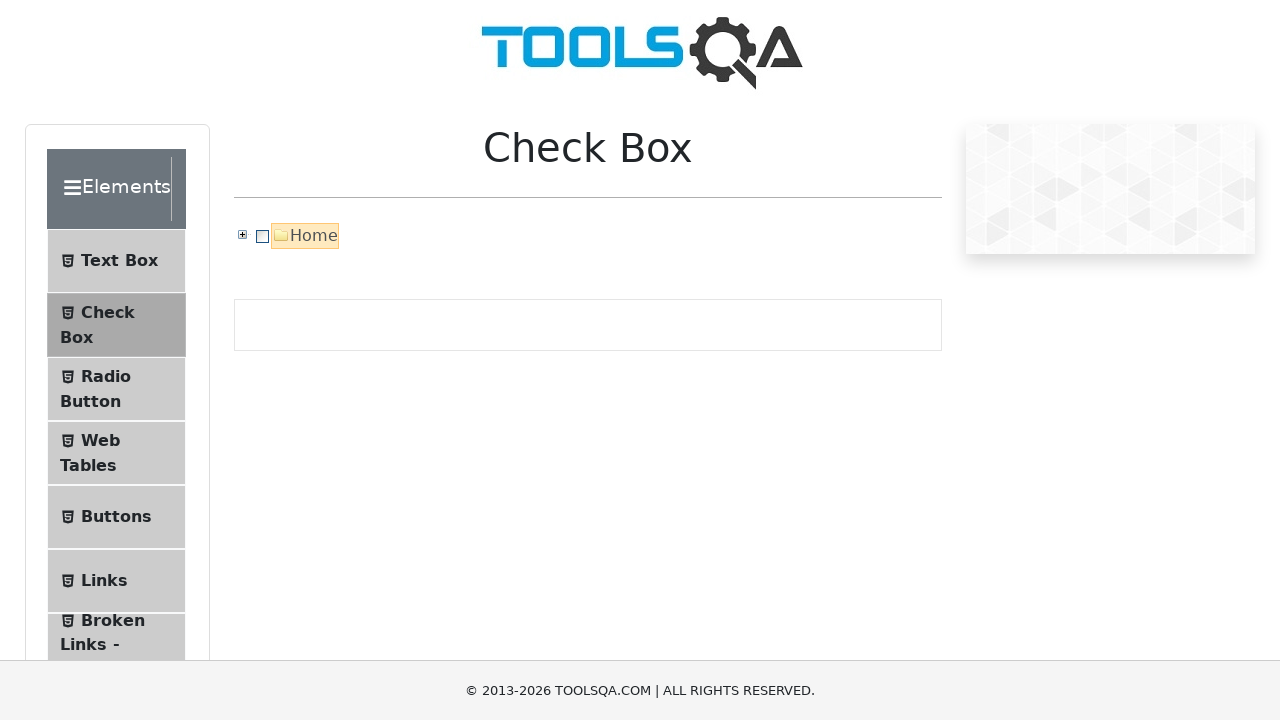

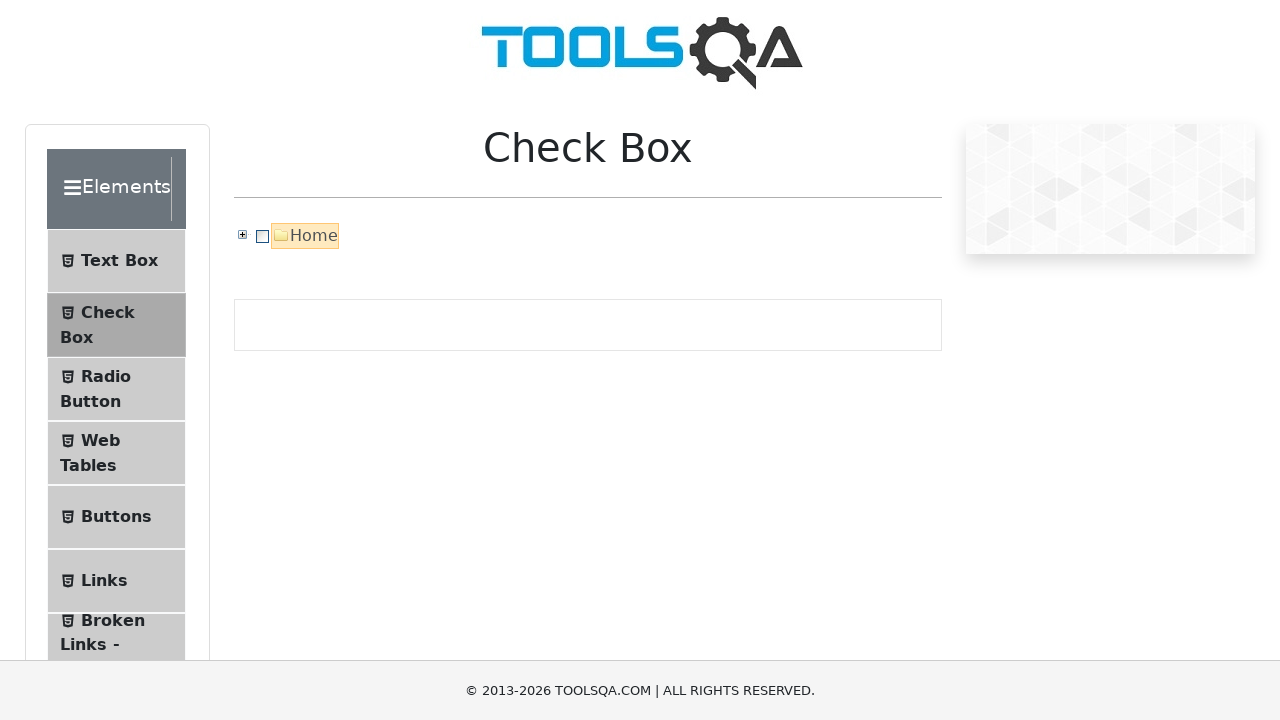